Tests verifying the initial order of sortable list items by clicking each item in sequence and asserting the order

Starting URL: https://demoqa.com

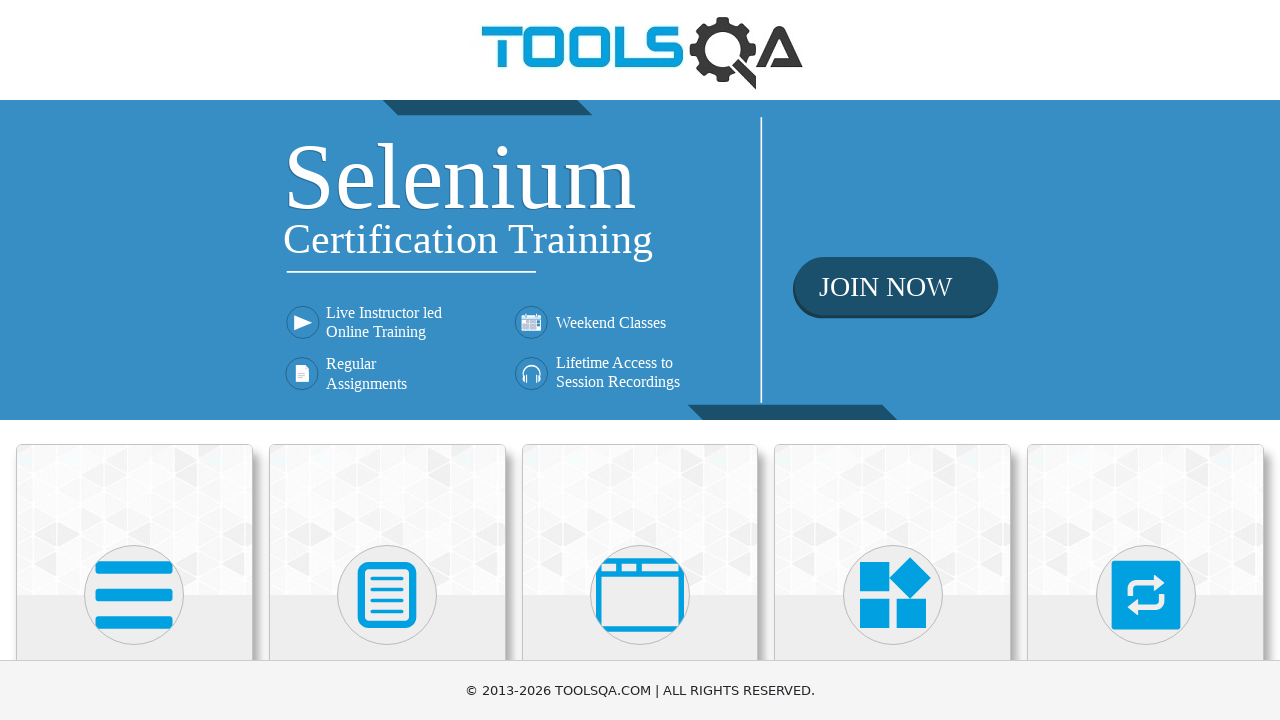

Clicked on Interactions heading at (1146, 360) on internal:role=heading[name="Interactions"i]
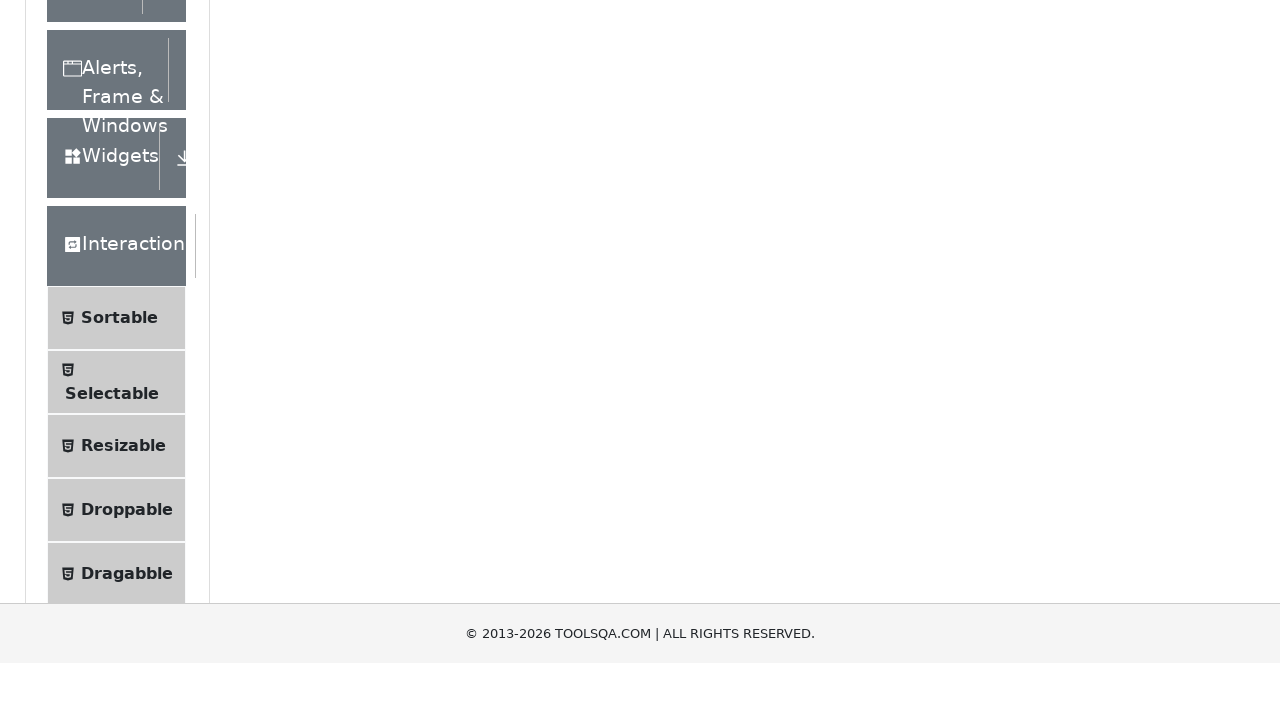

Clicked on Sortable option at (119, 613) on internal:text="Sortable"i
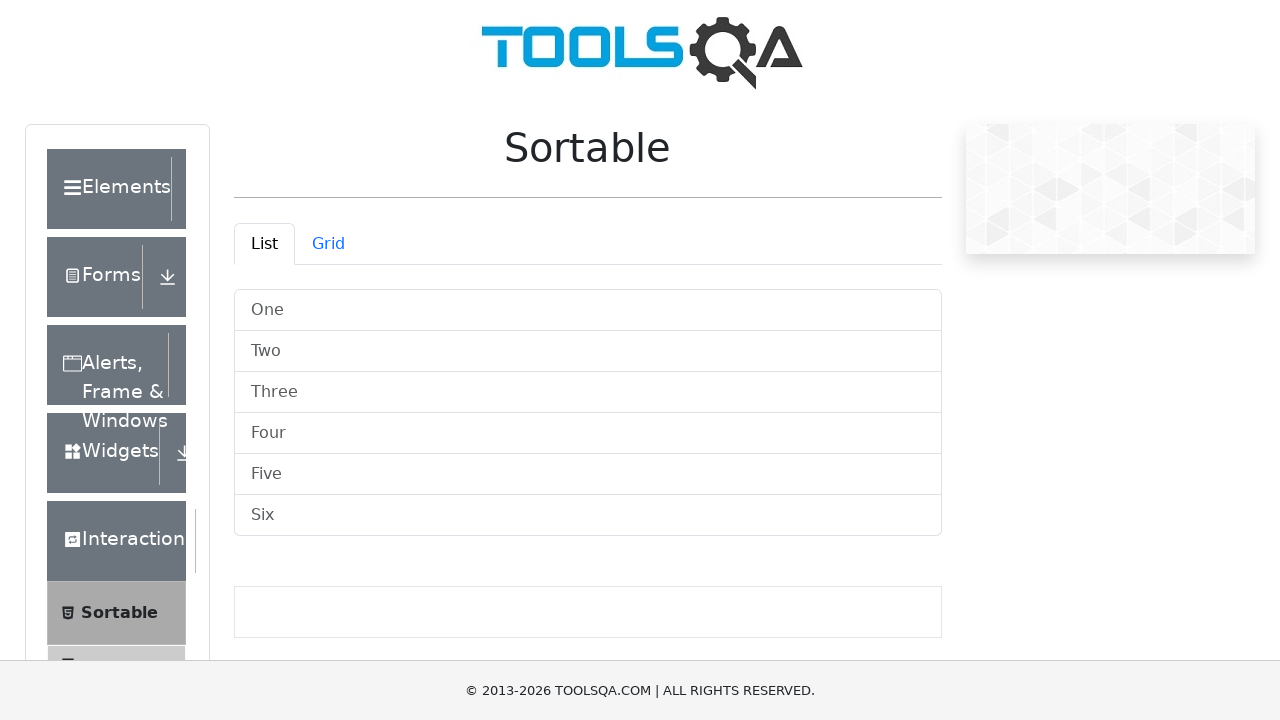

Clicked on list item 'One' to verify it exists at (588, 310) on internal:label="List"i >> internal:text="One"i
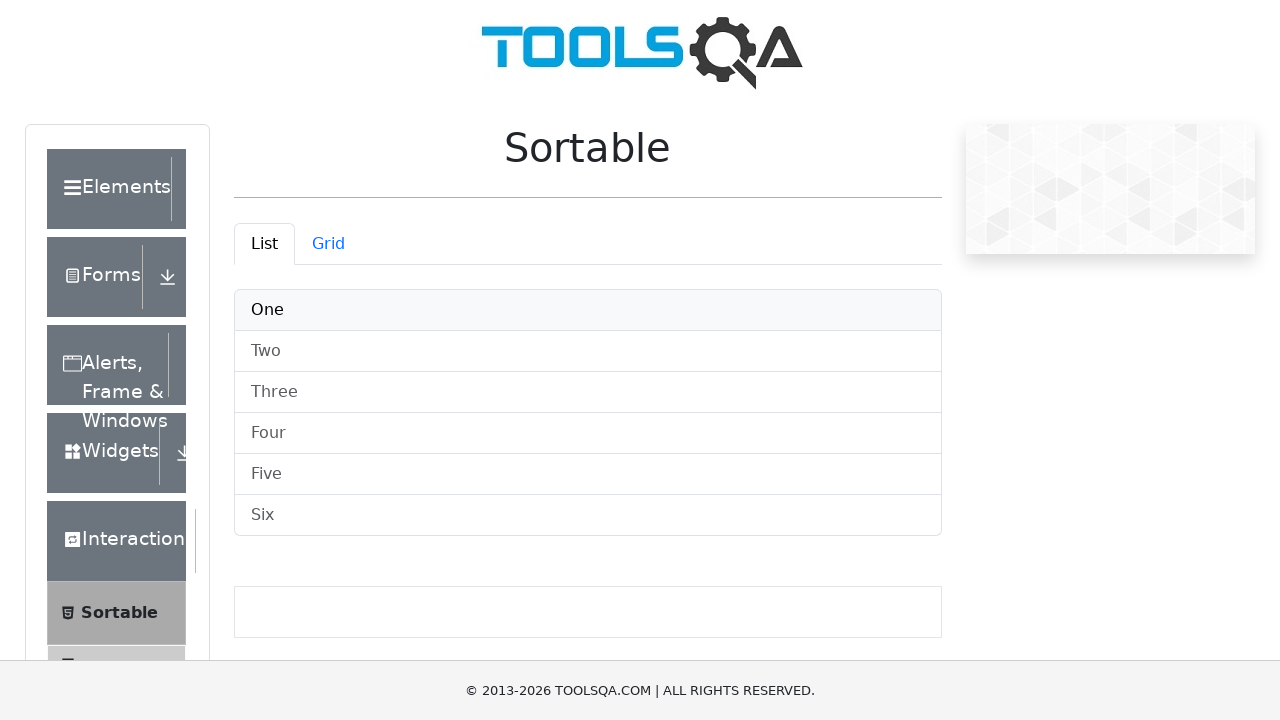

Clicked on list item 'Two' to verify it exists at (588, 352) on internal:label="List"i >> internal:text="Two"i
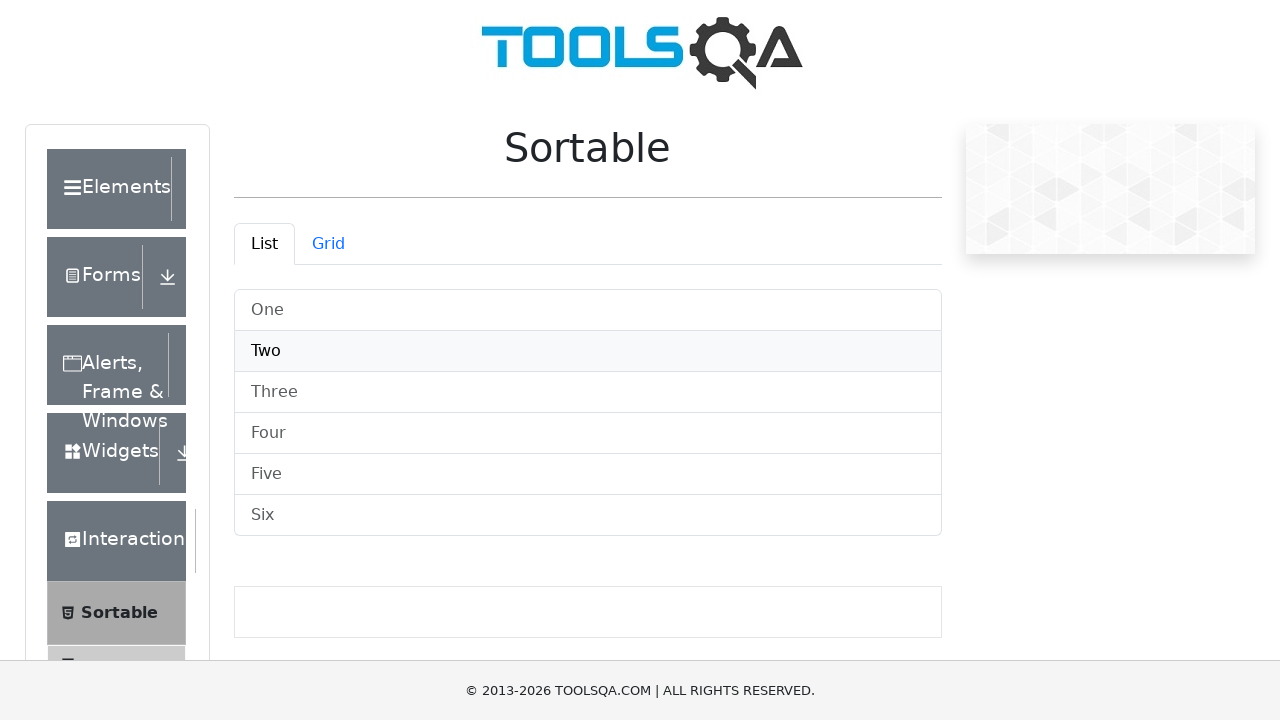

Clicked on list item 'Three' to verify it exists at (588, 392) on internal:label="List"i >> internal:text="Three"i
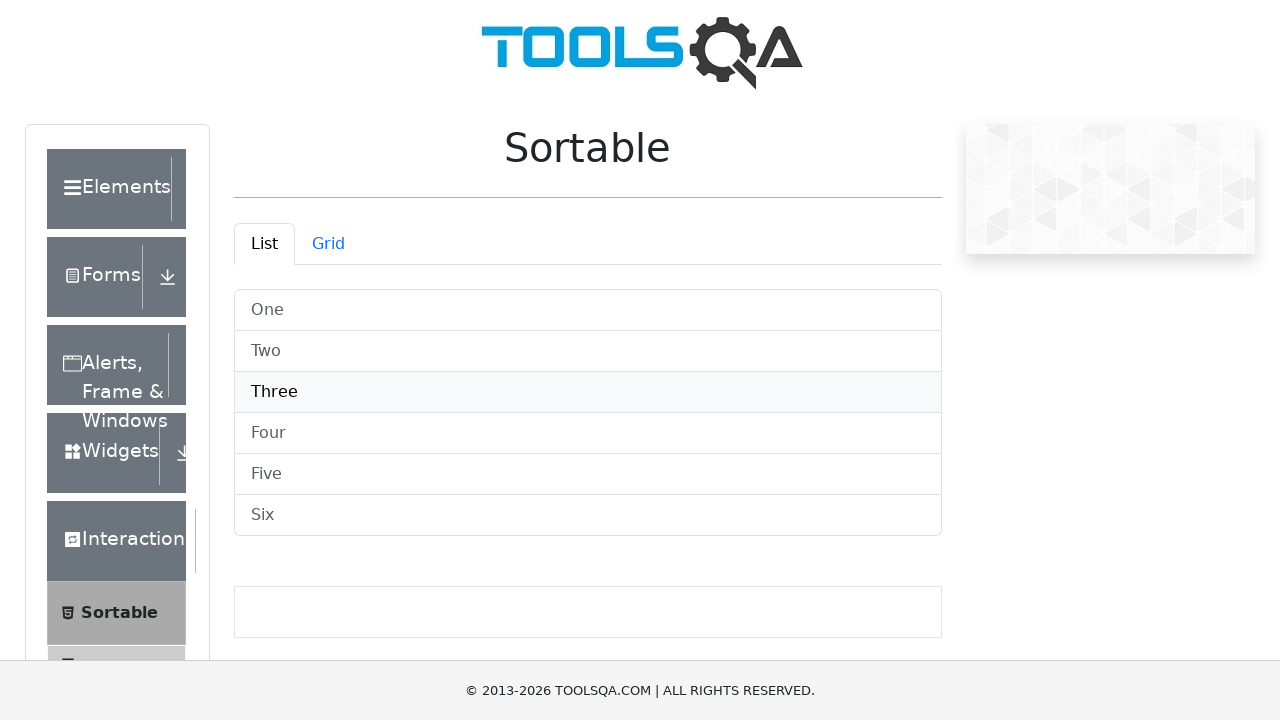

Clicked on list item 'Four' to verify it exists at (588, 434) on internal:label="List"i >> internal:text="Four"i
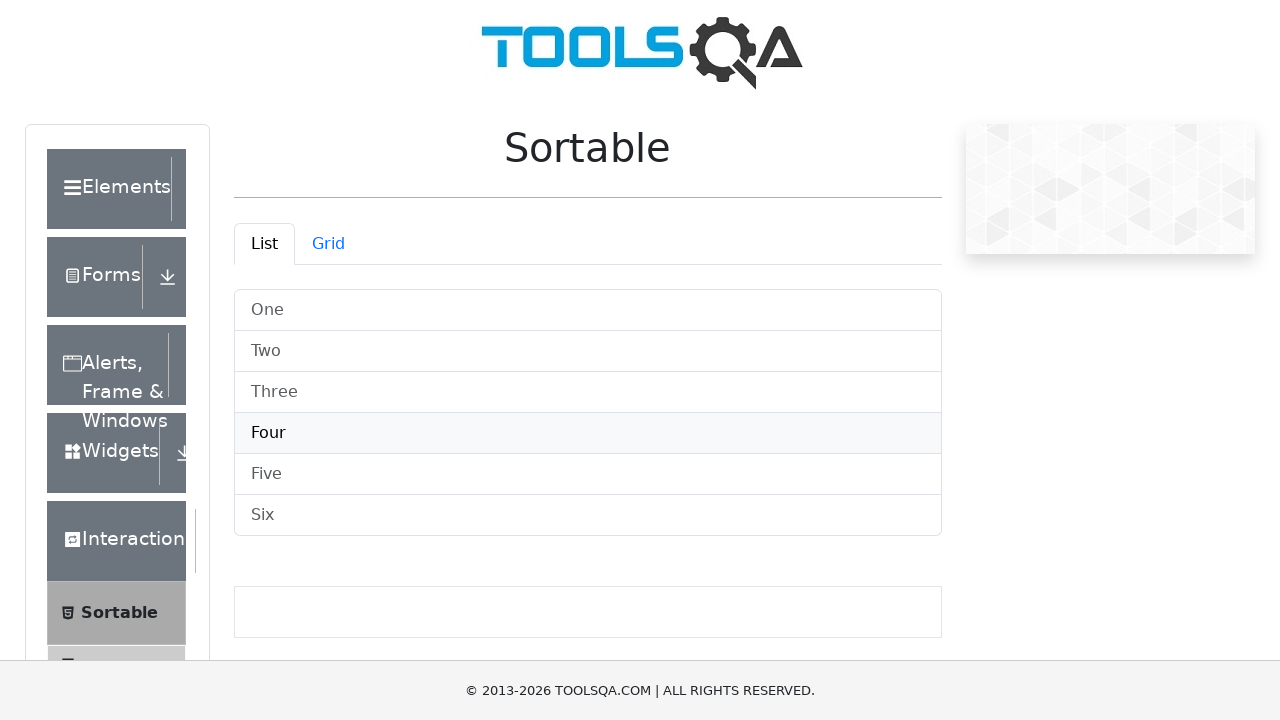

Clicked on list item 'Five' to verify it exists at (588, 474) on internal:label="List"i >> internal:text="Five"i
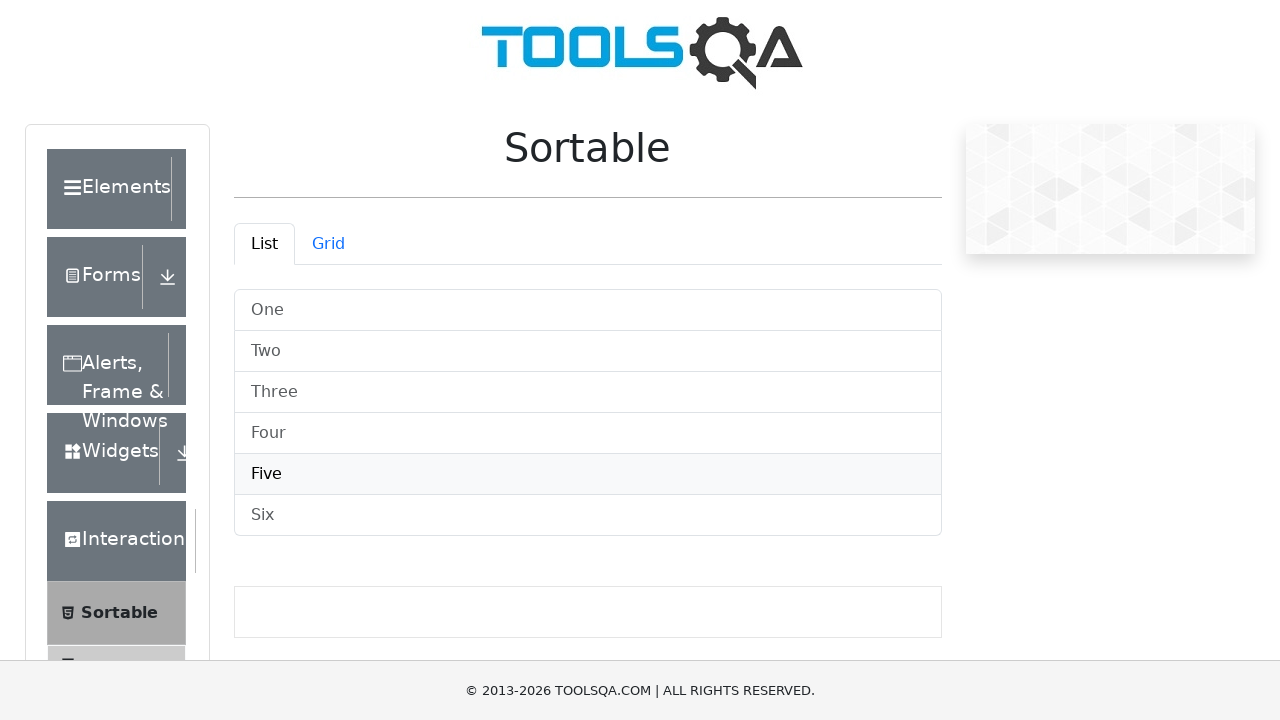

Clicked on list item 'Six' to verify it exists at (588, 516) on internal:label="List"i >> internal:text="Six"i
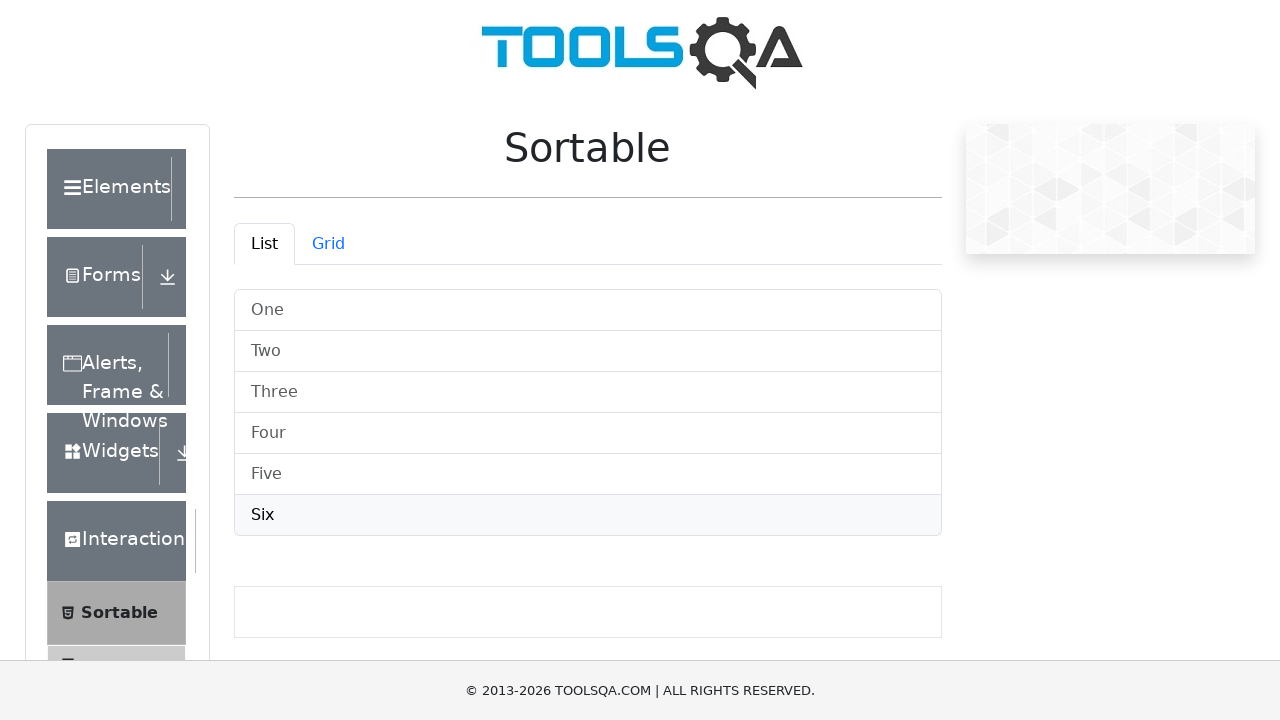

Waited for sortable list items to be visible in the vertical list container
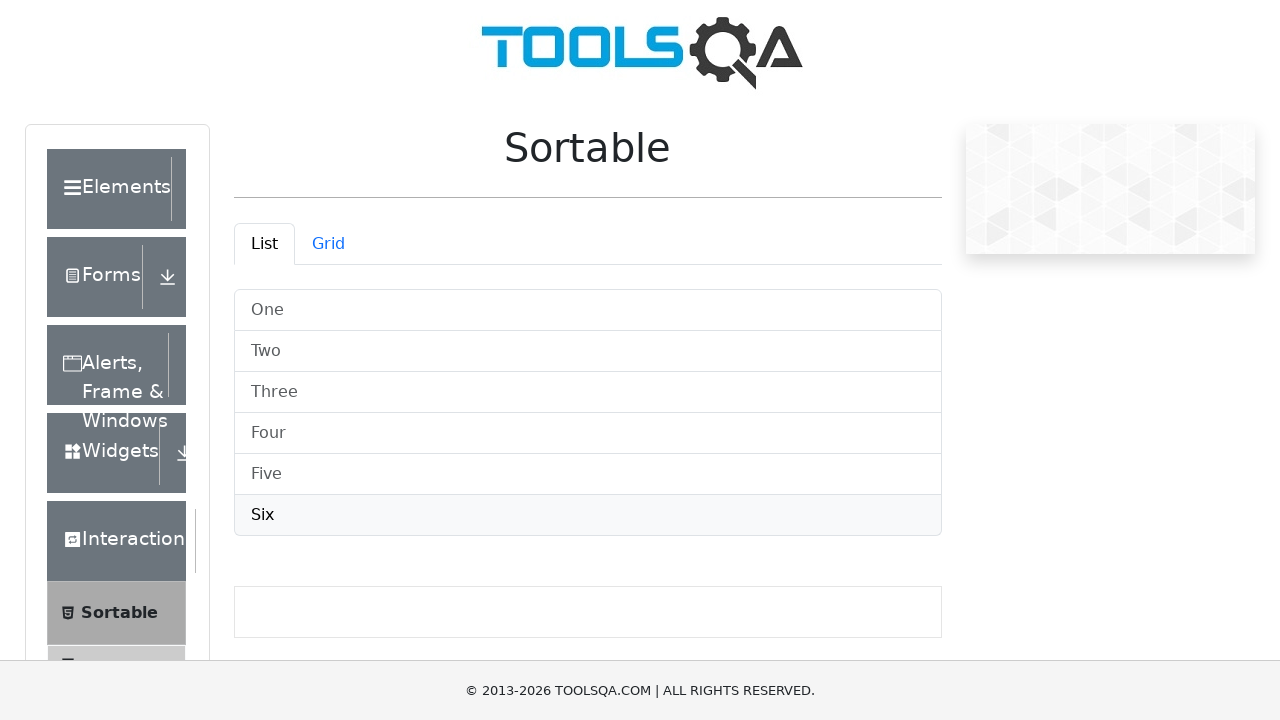

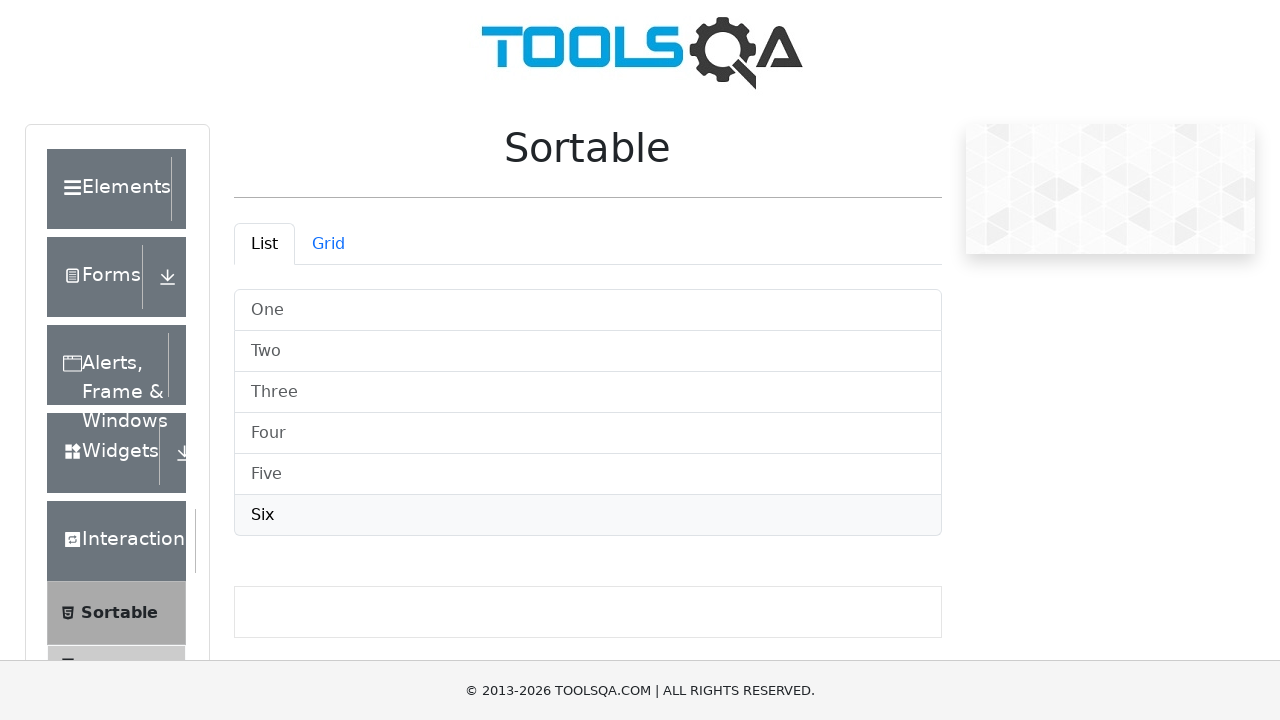